Tests multi-select dropdown functionality by selecting multiple options (by index and visible text) and then deselecting all options at once.

Starting URL: https://www.letskodeit.com/practice

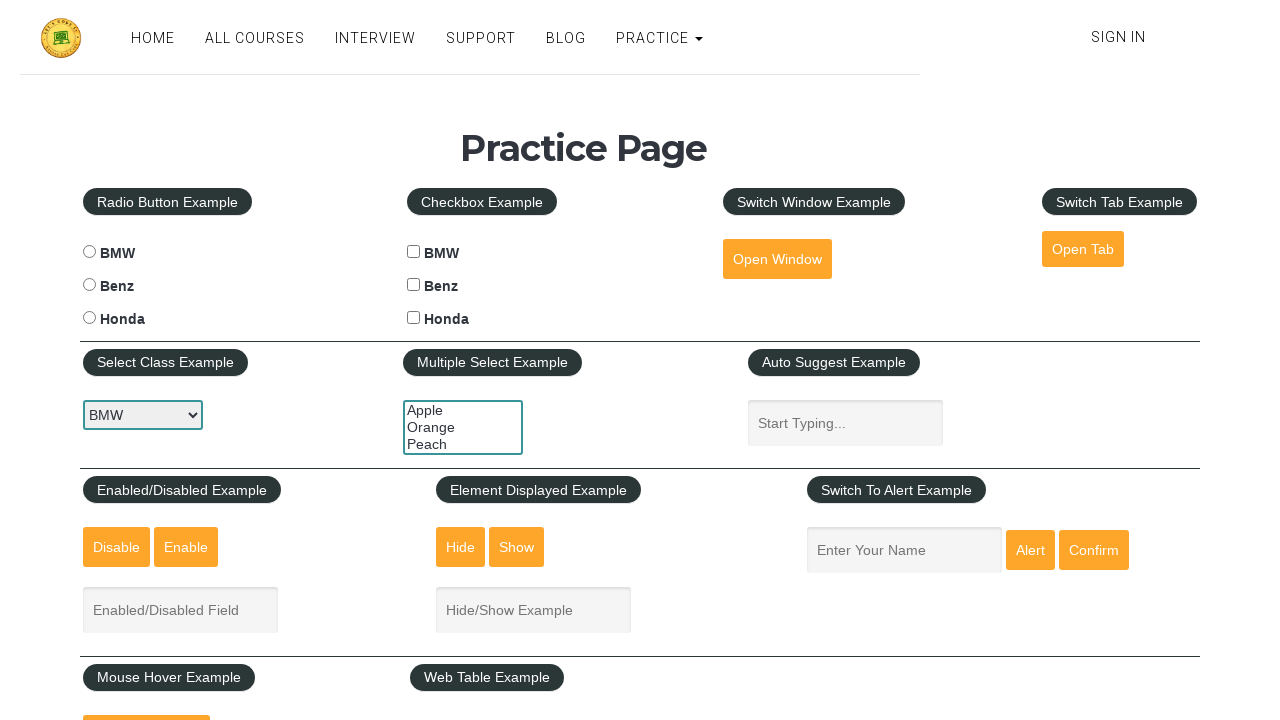

Located multi-select dropdown element
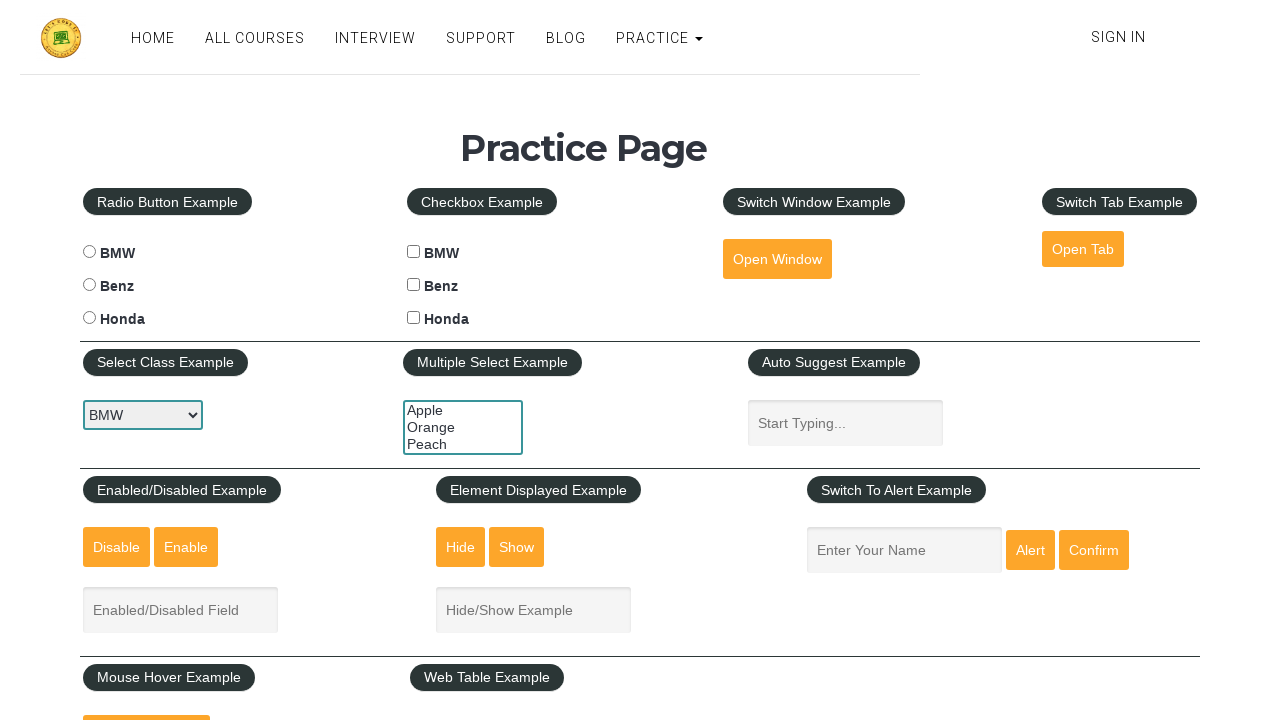

Selected third option (index 2) from multi-select dropdown on #multiple-select-example
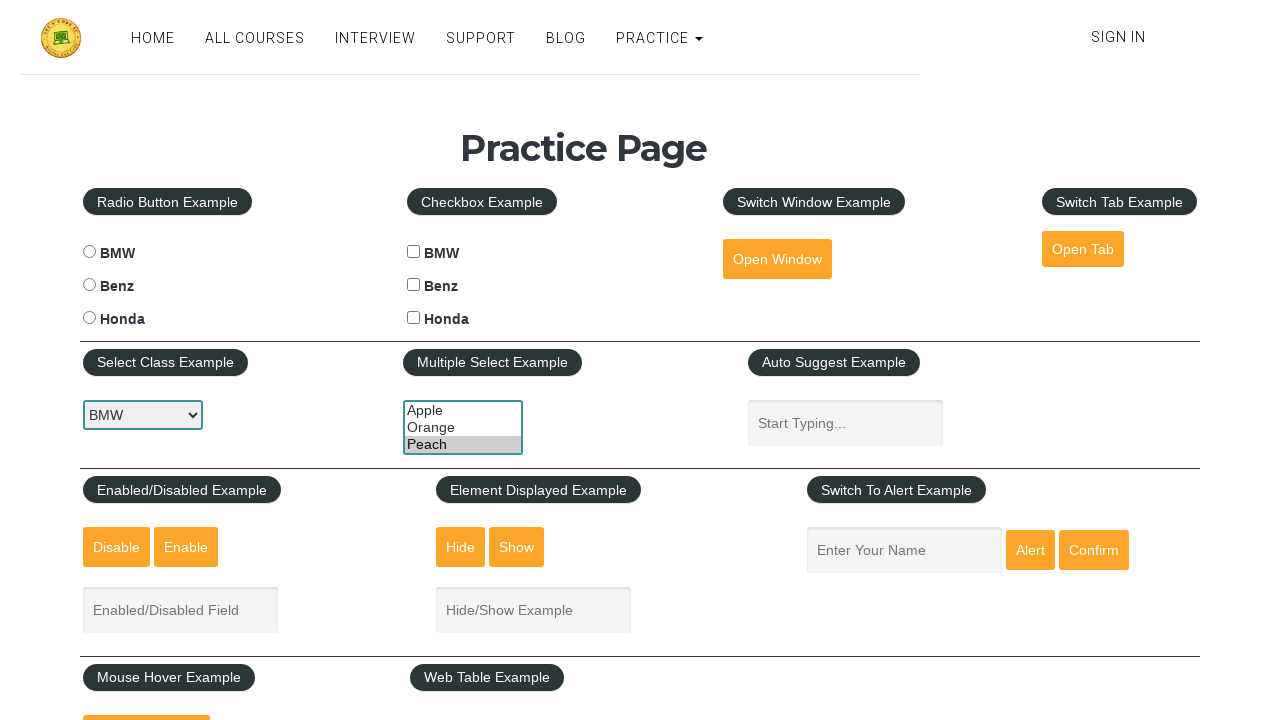

Waited 1 second for UI to update
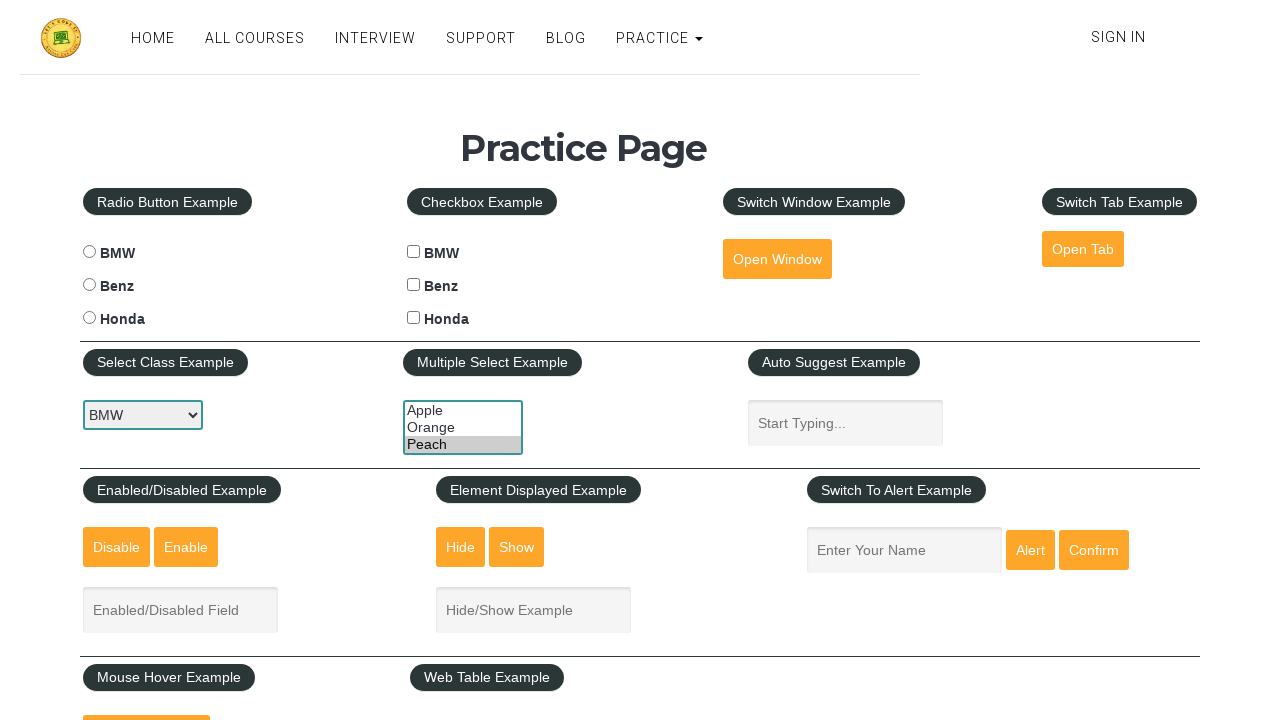

Selected second option (index 1) from multi-select dropdown on #multiple-select-example
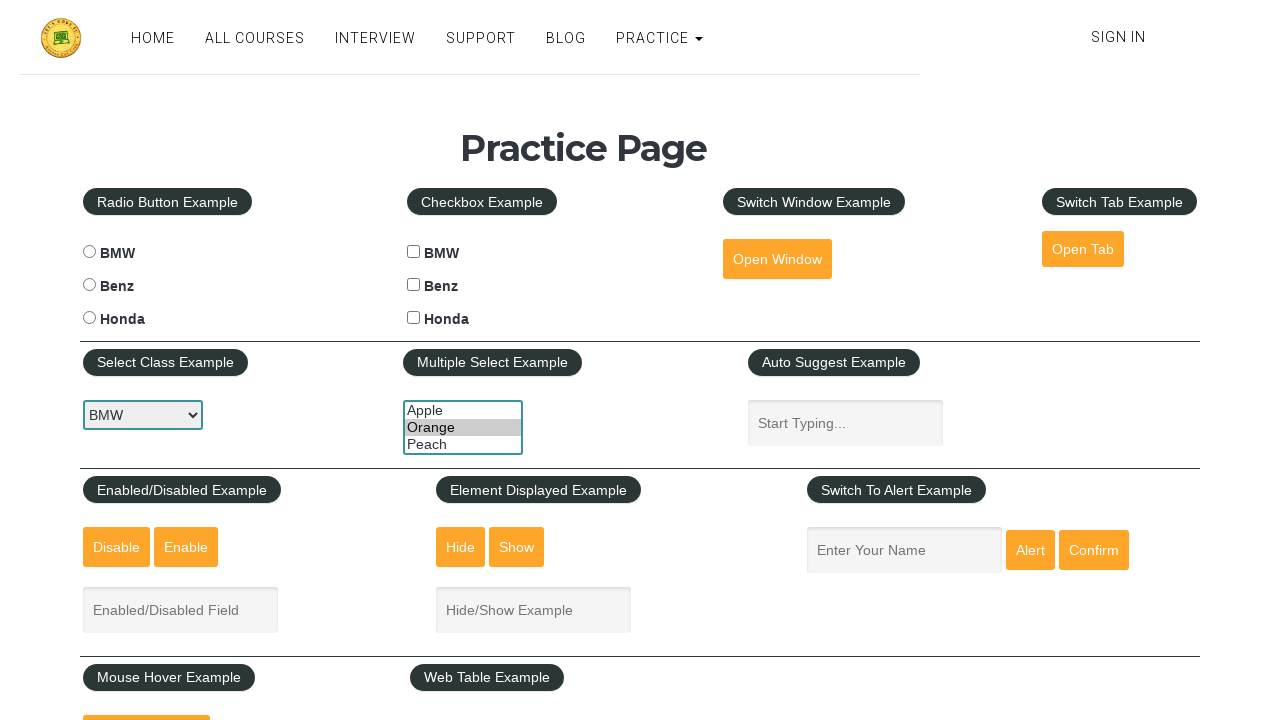

Waited 1 second for UI to update
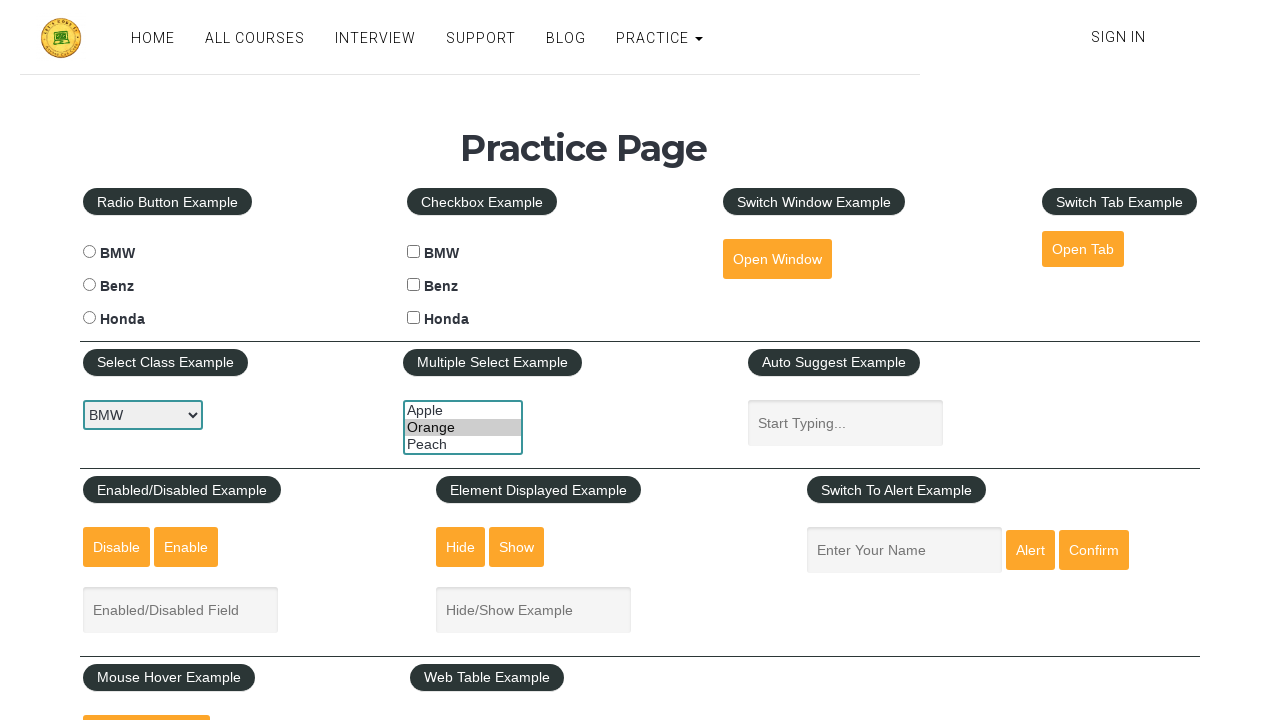

Selected 'Apple' option by visible text from multi-select dropdown on #multiple-select-example
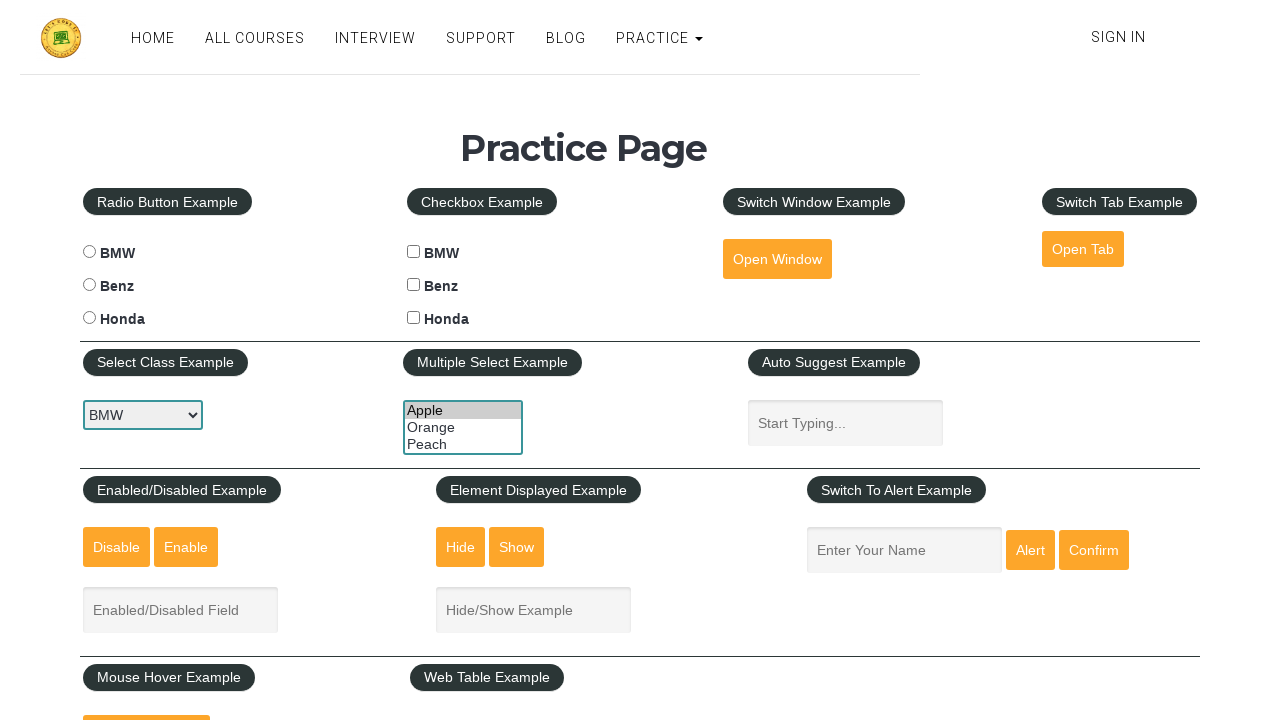

Waited 1 second for UI to update
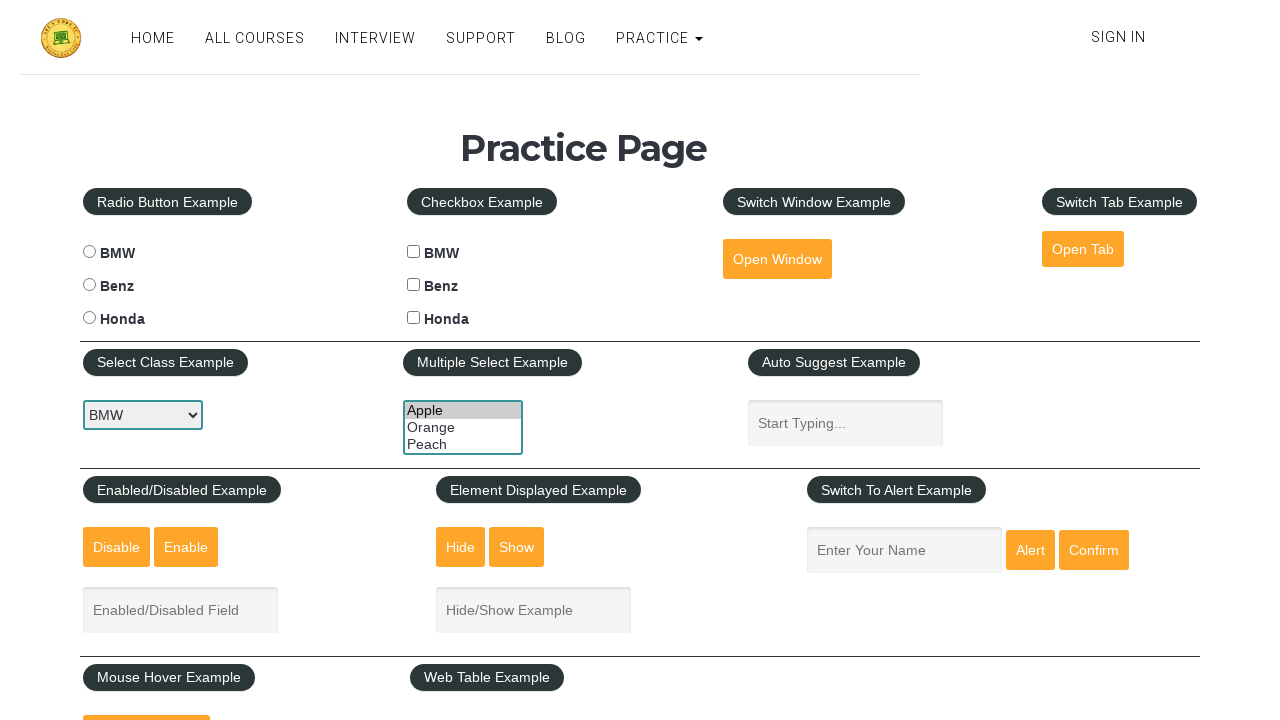

Deselected all options from multi-select dropdown on #multiple-select-example
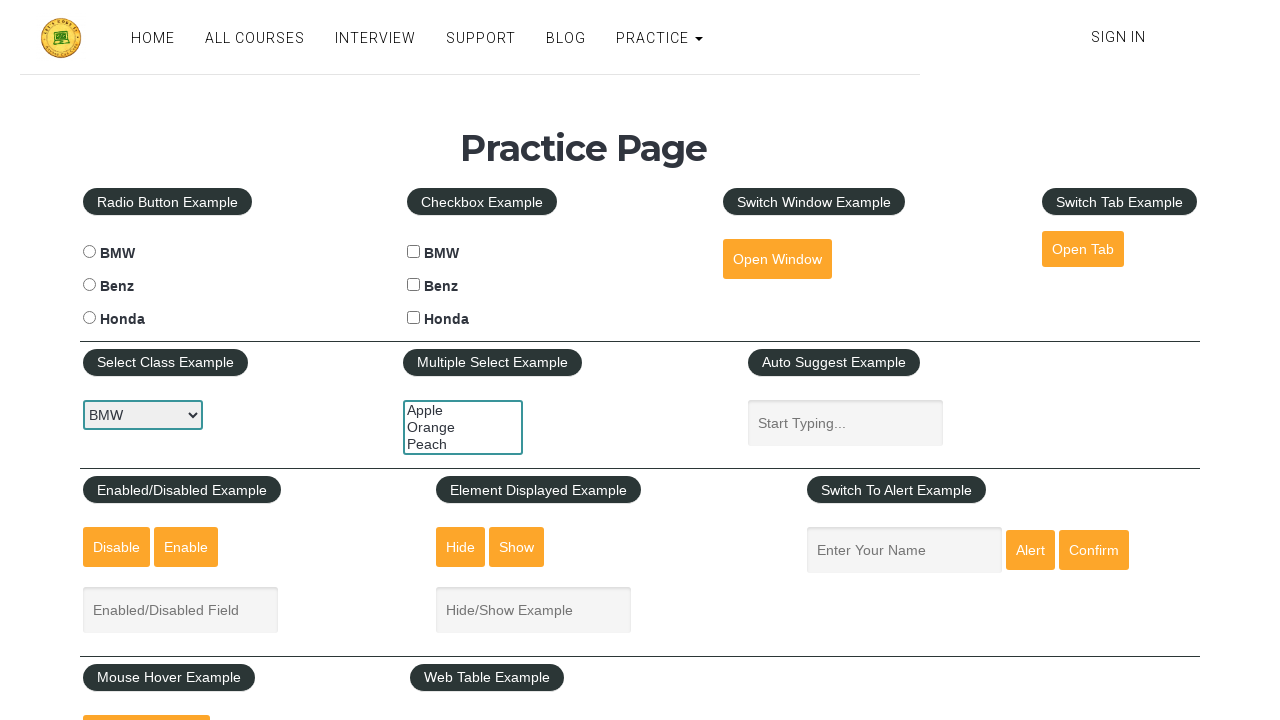

Waited 1 second for UI to update after deselecting all options
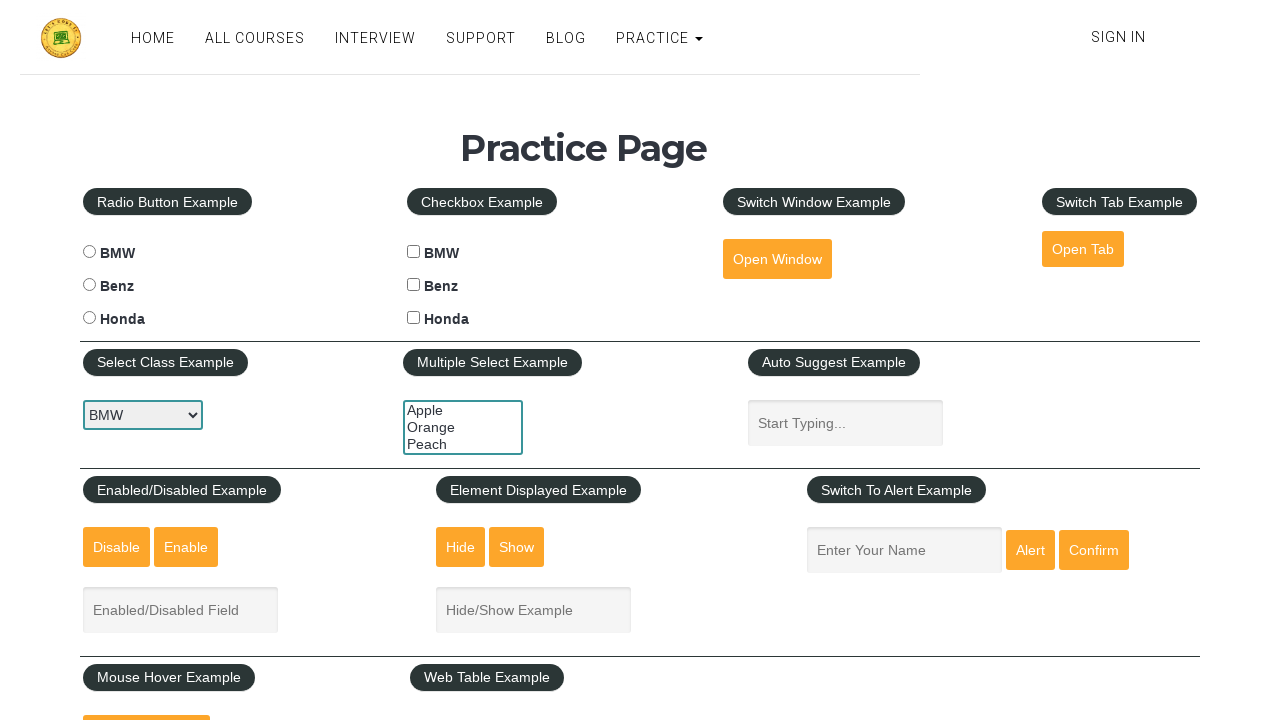

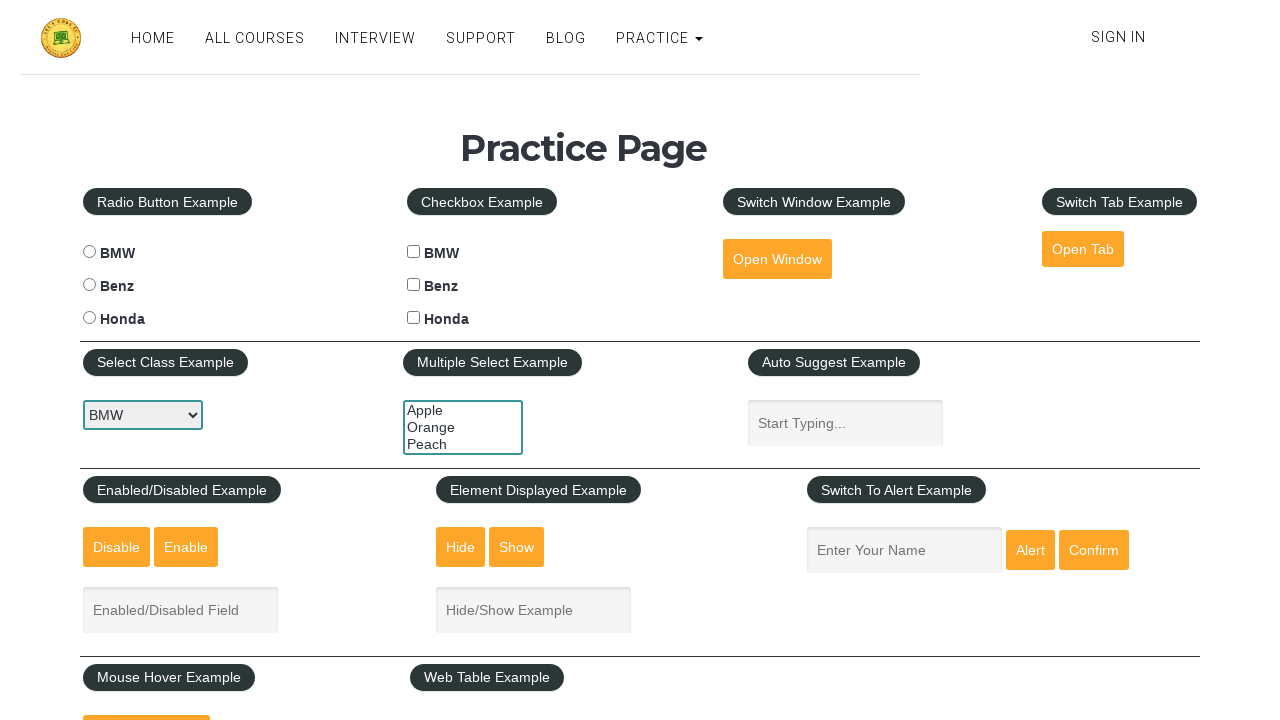